Tests that required field validation errors are displayed when submitting the registration form without filling any fields

Starting URL: https://uat.tks.co.th/ClientPortal/Register/empeo

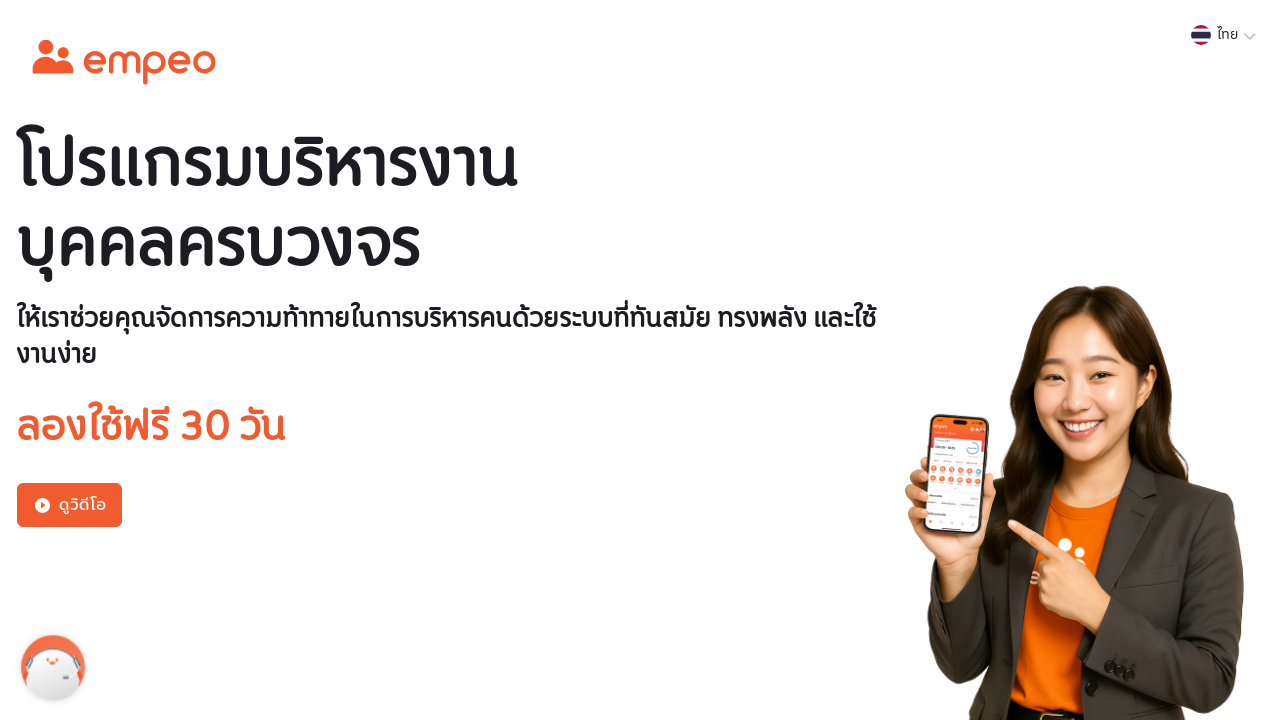

Clicked 'other' radio button option at (246, 361) on go5-radio-button:nth-child(2) > div > .go5-radio-button
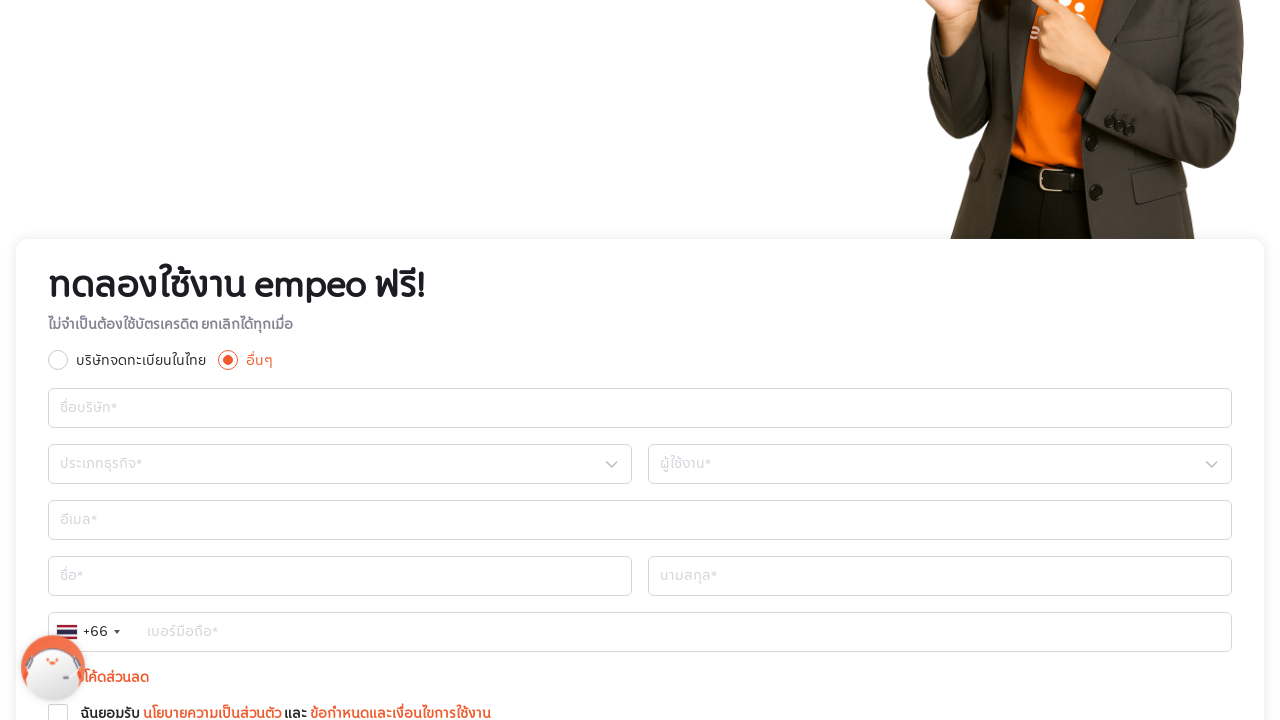

Clicked submit button without filling any required fields at (641, 361) on [data-testid="button_submit_registration_try_for_free"]
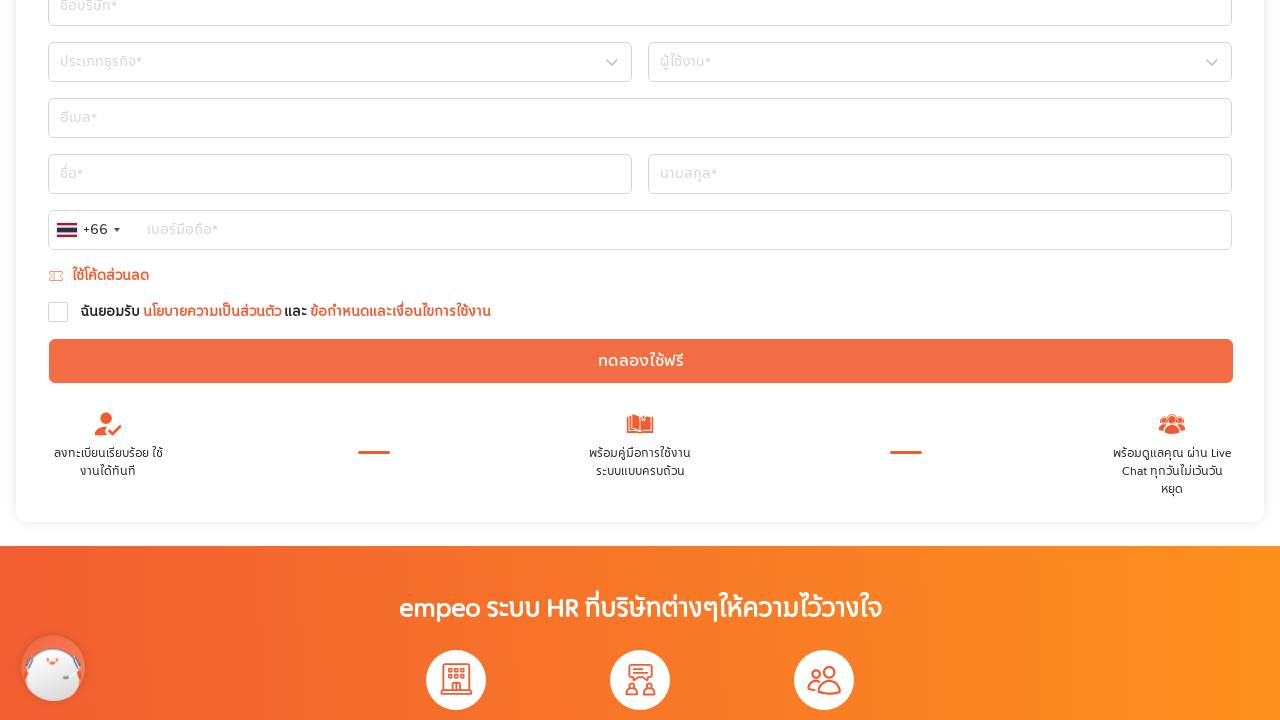

Validation error message appeared: 'Please fill in all required information'
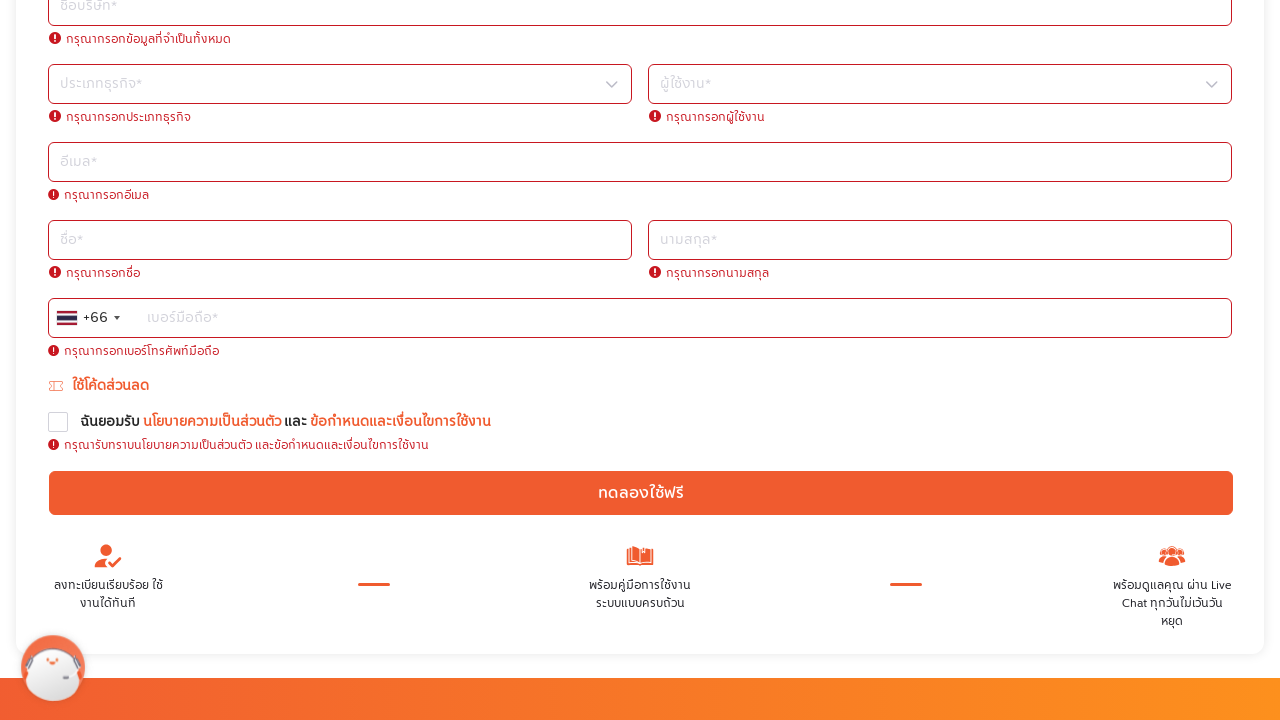

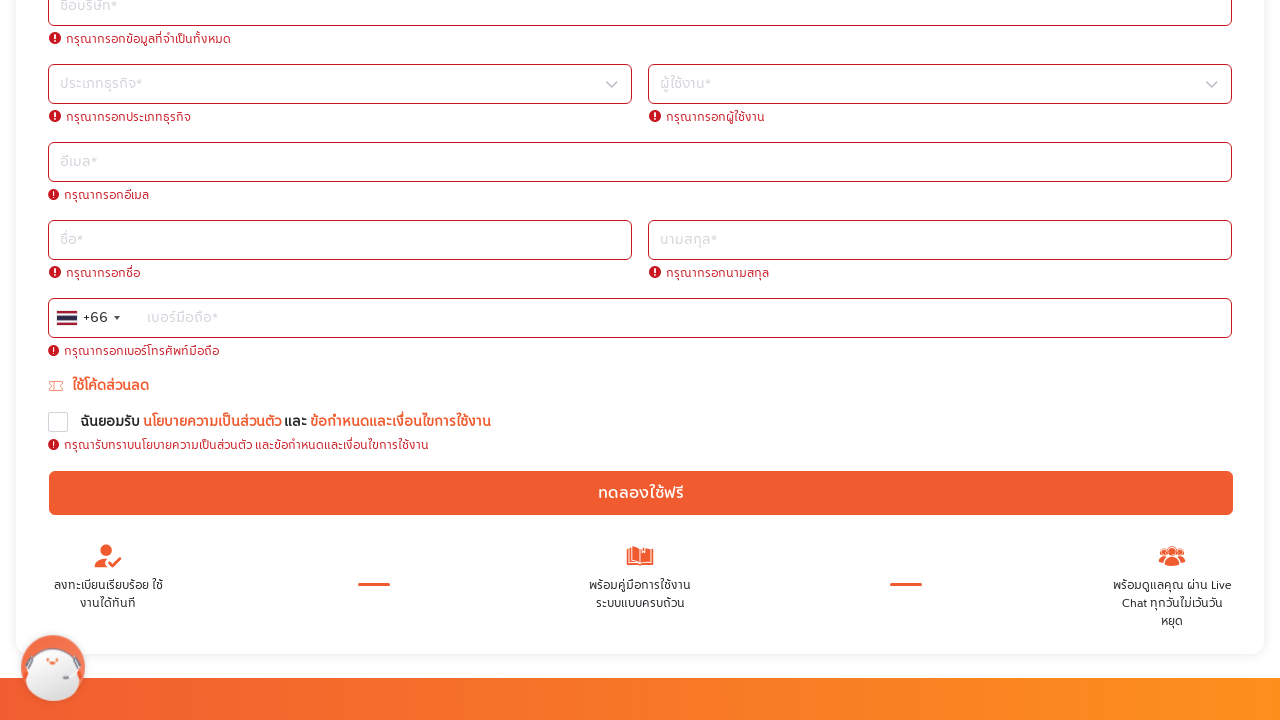